Tests the Nykaa homepage navigation by hovering over the "brands" menu item and then moving to the "Popular" submenu option to trigger the dropdown menu interaction.

Starting URL: https://www.nykaa.com/

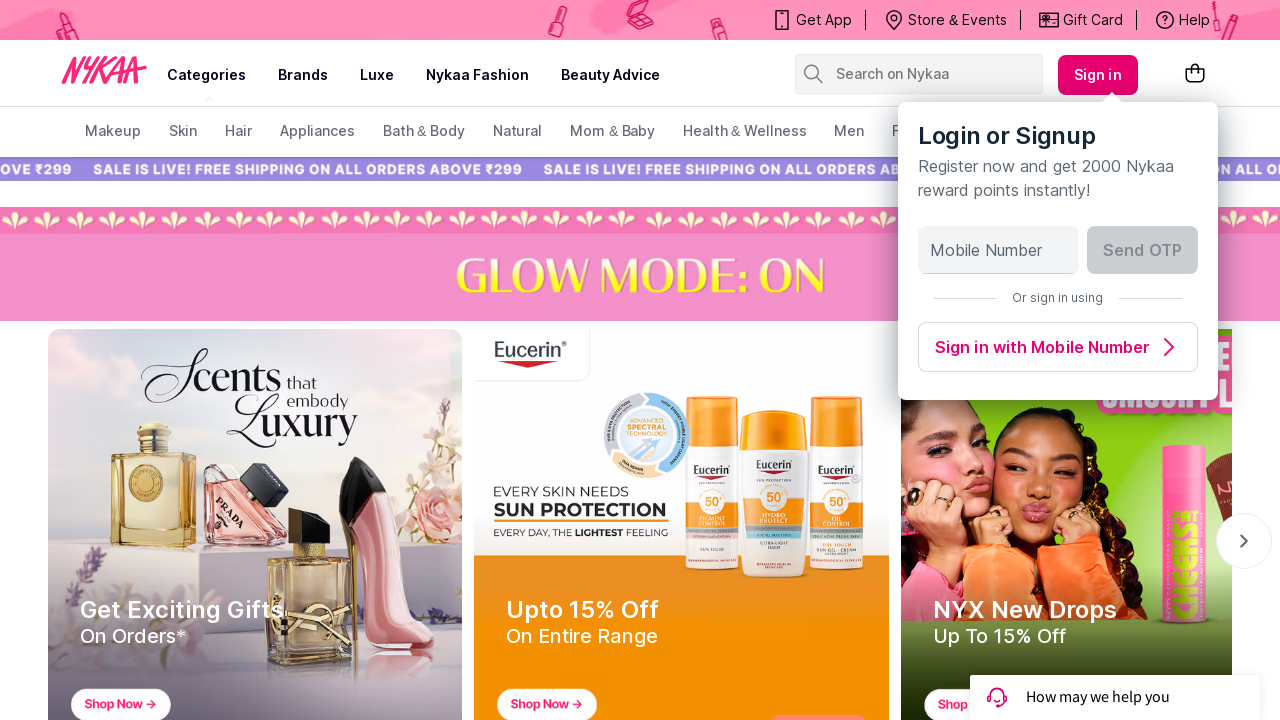

Hovered over the 'brands' navigation menu item at (303, 75) on xpath=//a[text()='brands']
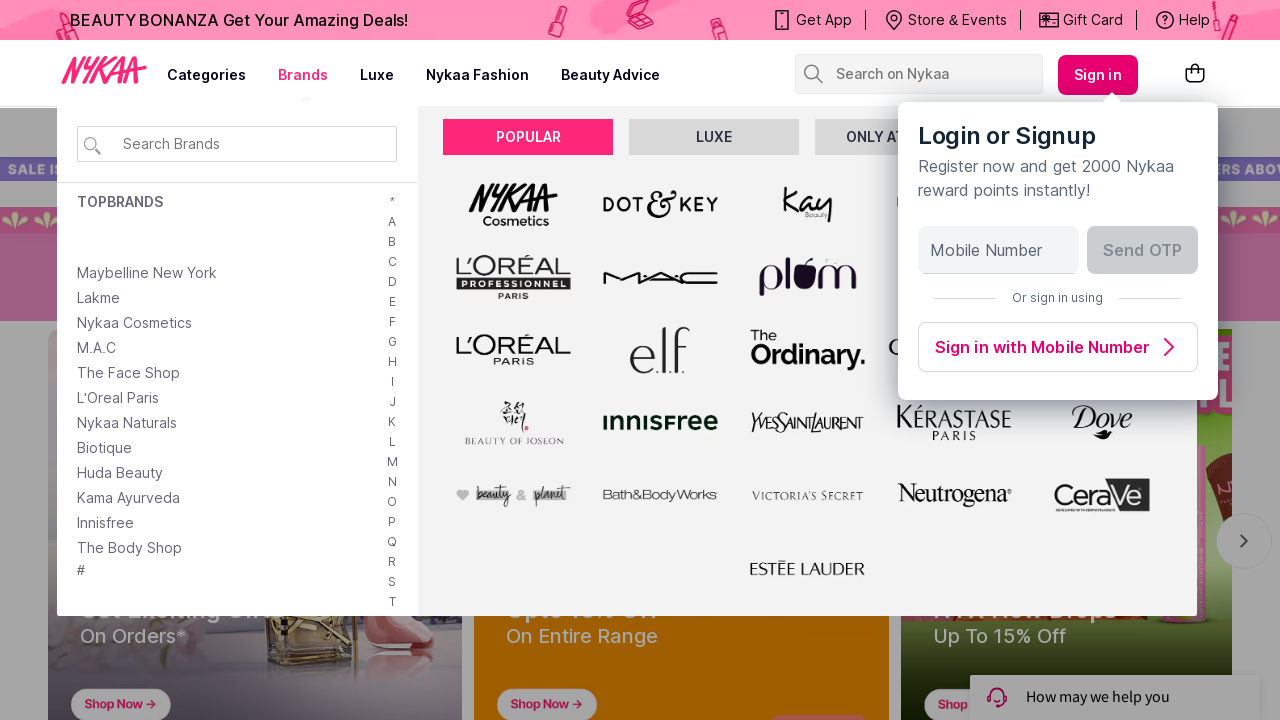

Waited for dropdown menu to appear
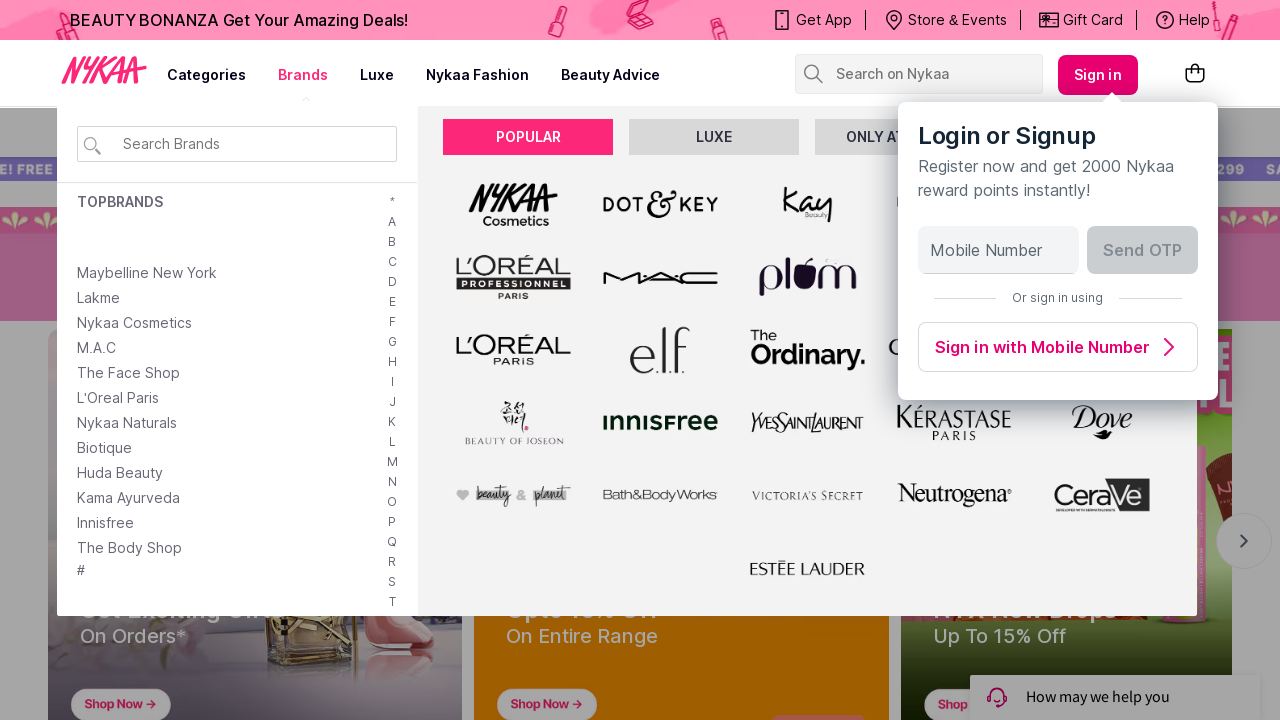

Hovered over the 'Popular' submenu option to trigger dropdown interaction at (528, 137) on xpath=//a[text()='Popular']
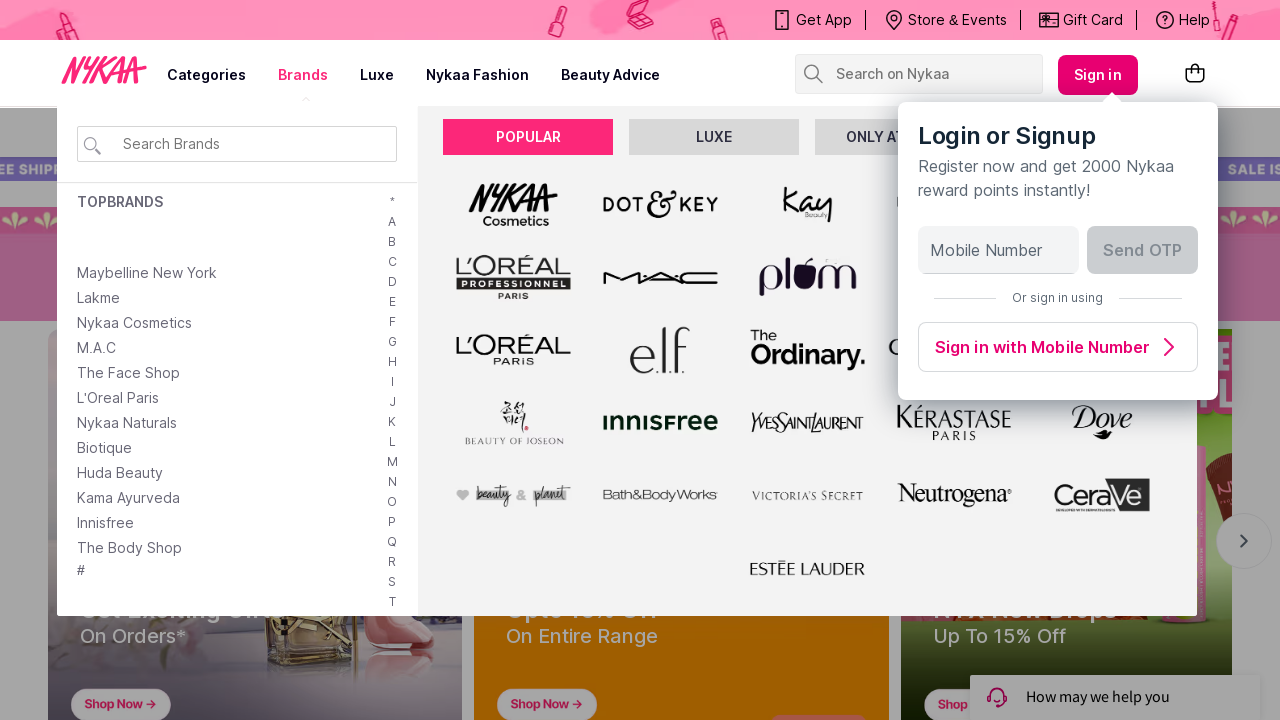

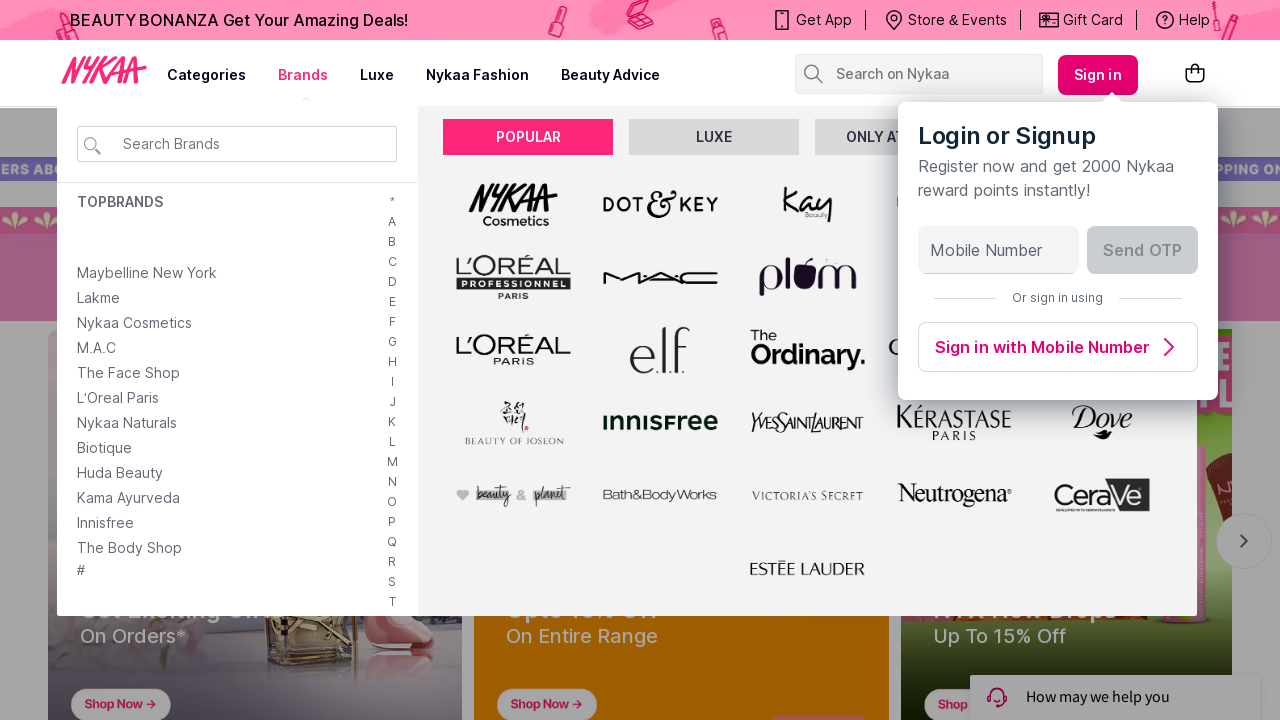